Tests FAQ accordion by clicking on the delivery outside MKAD question and verifying the answer

Starting URL: https://qa-scooter.praktikum-services.ru/

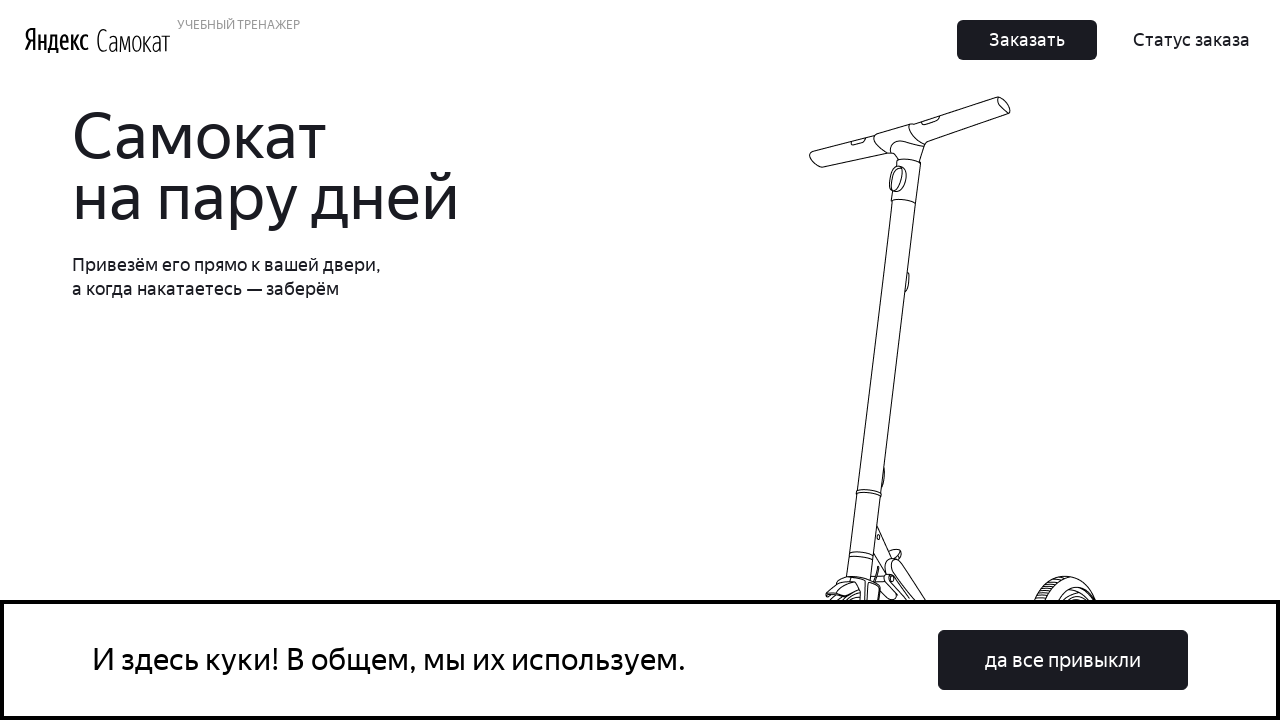

Scrolled to FAQ question about delivery outside MKAD
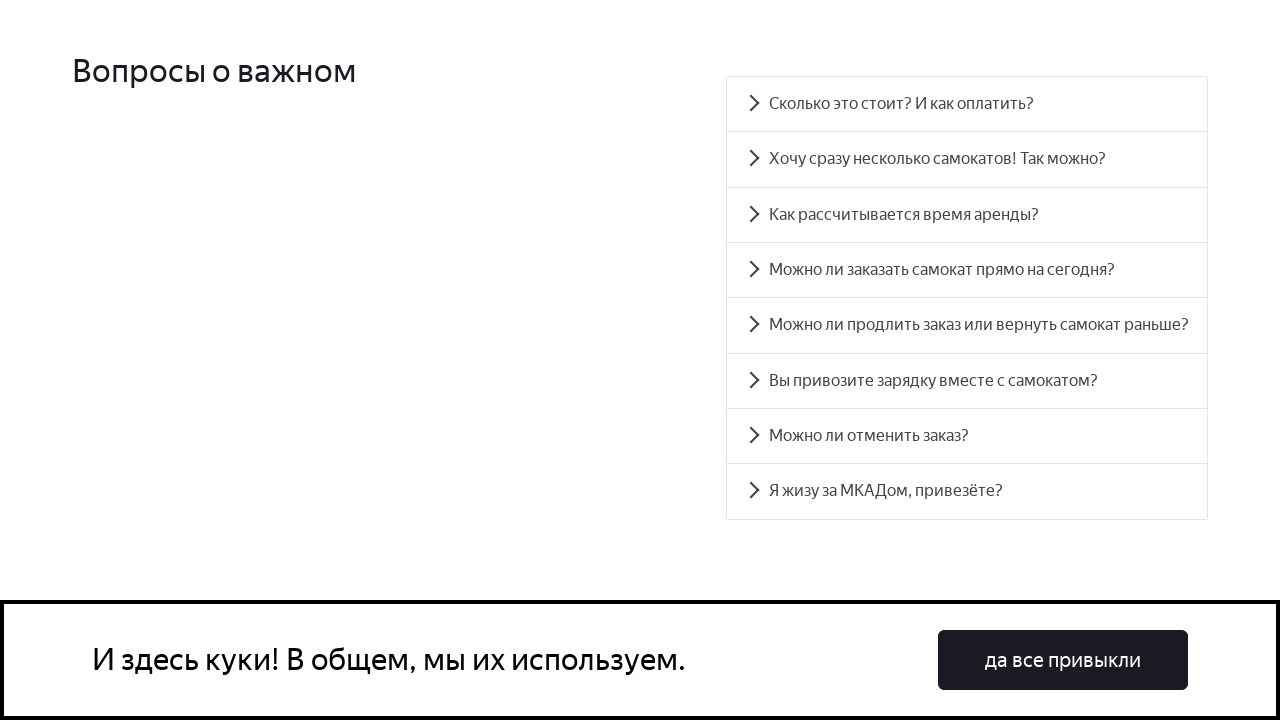

Clicked on FAQ accordion item for delivery outside MKAD at (967, 492) on text=Я жизу за МКАДом, привезёте?
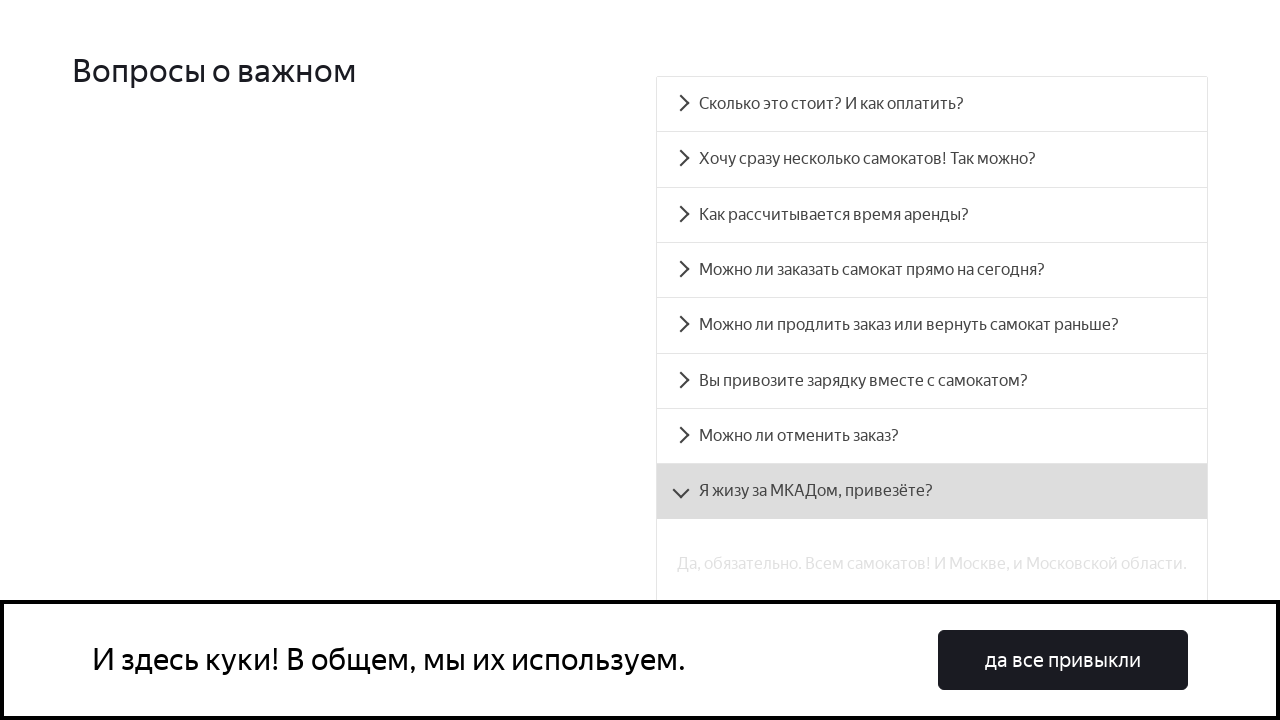

FAQ answer about MKAD delivery is displayed
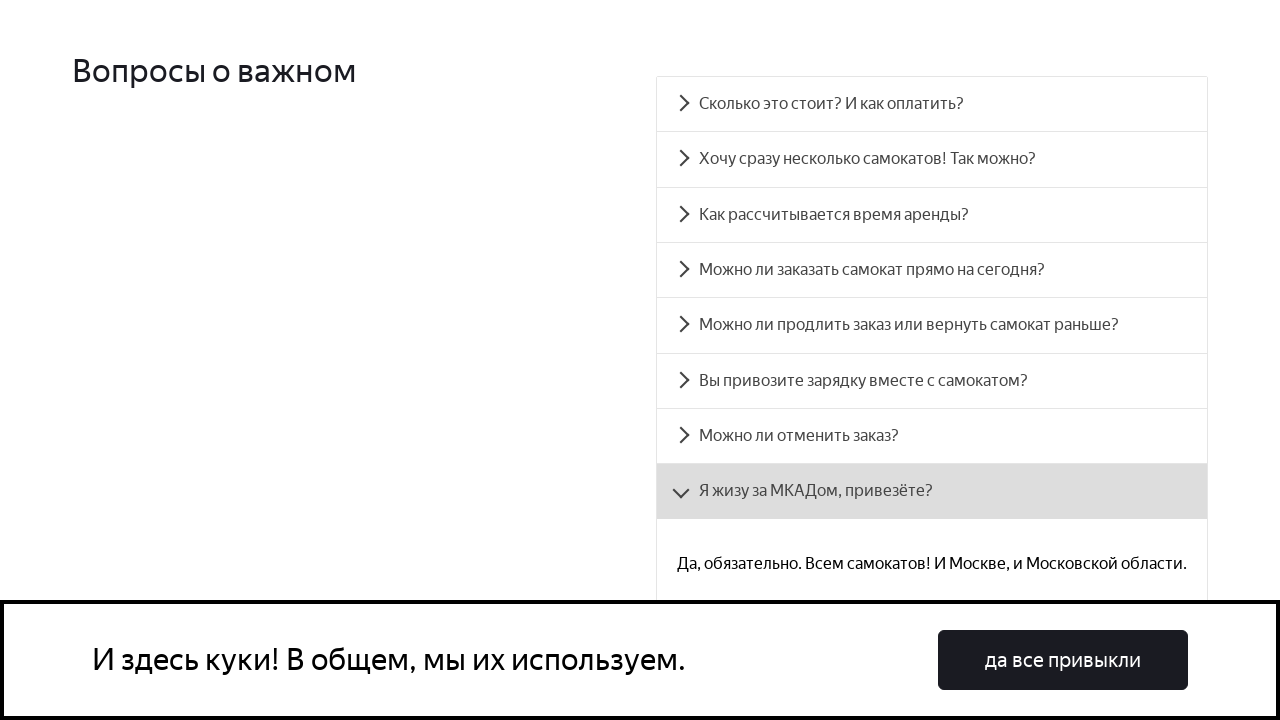

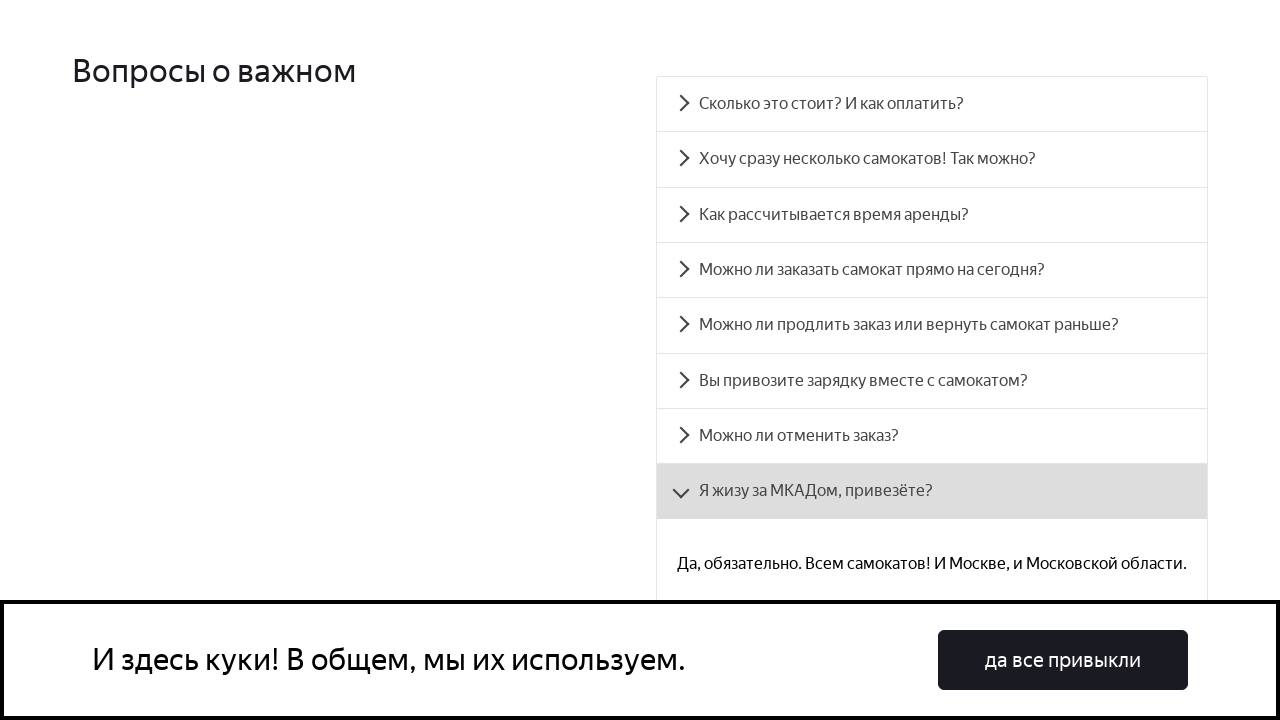